Navigates to Mars news page and waits for news content to load, verifying the presence of news article elements

Starting URL: https://data-class-mars.s3.amazonaws.com/Mars/index.html

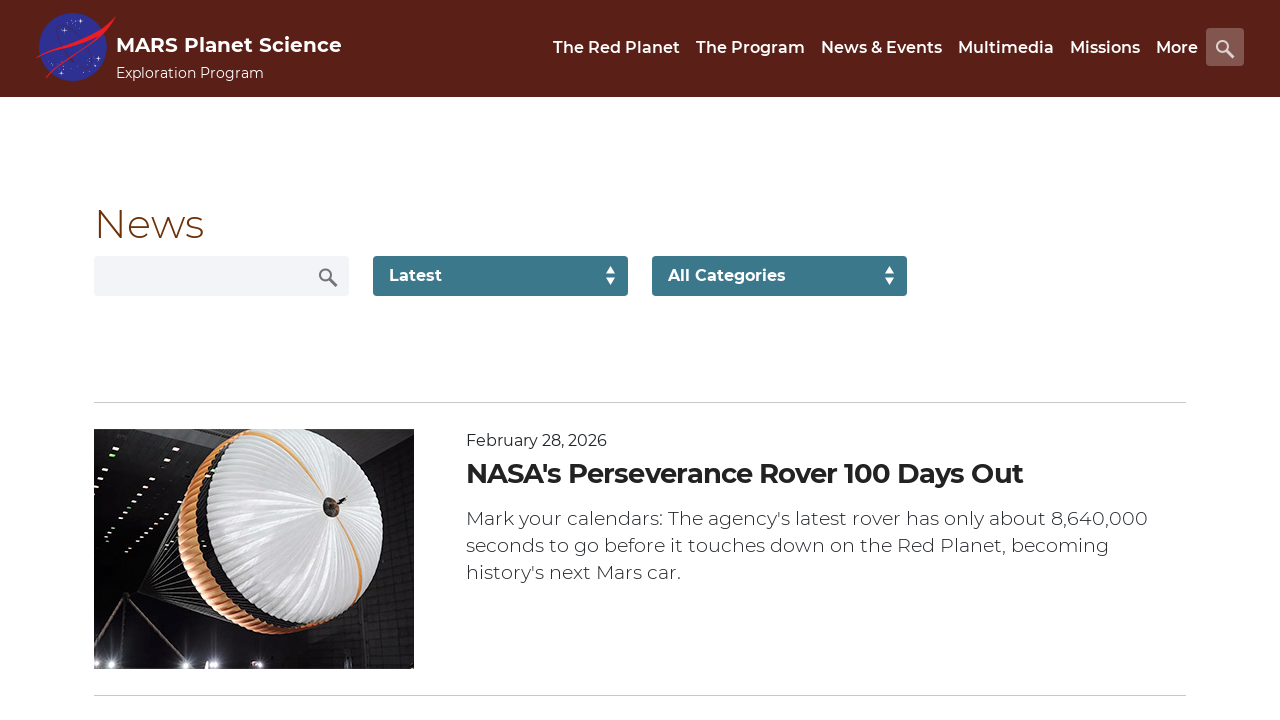

Navigated to Mars news page
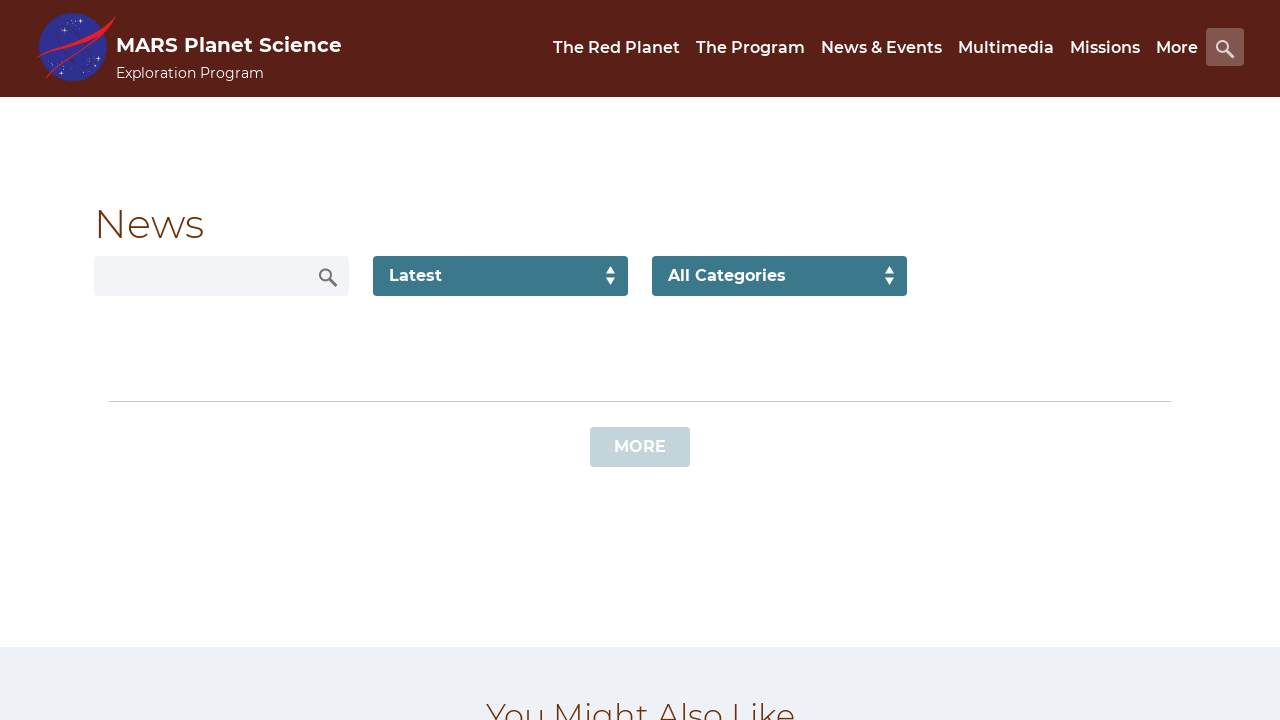

News content loaded - div.list_text selector is present
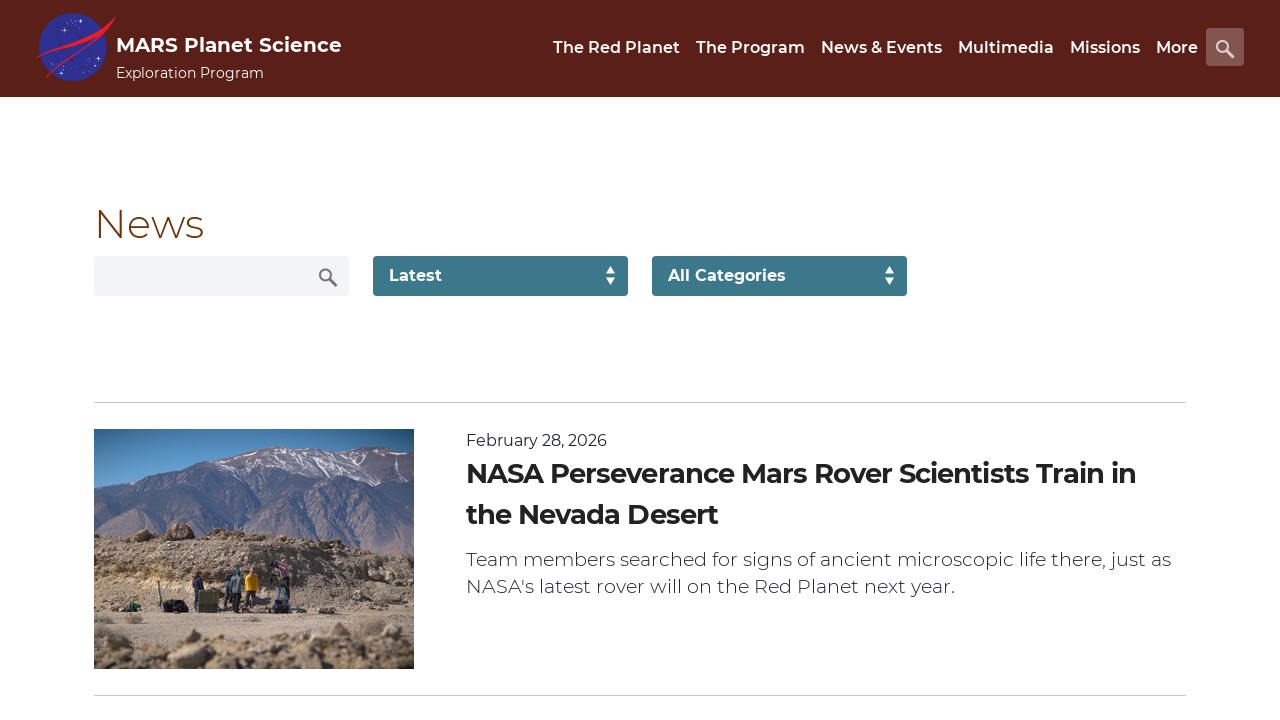

Verified news title element is present - div.content_title selector found
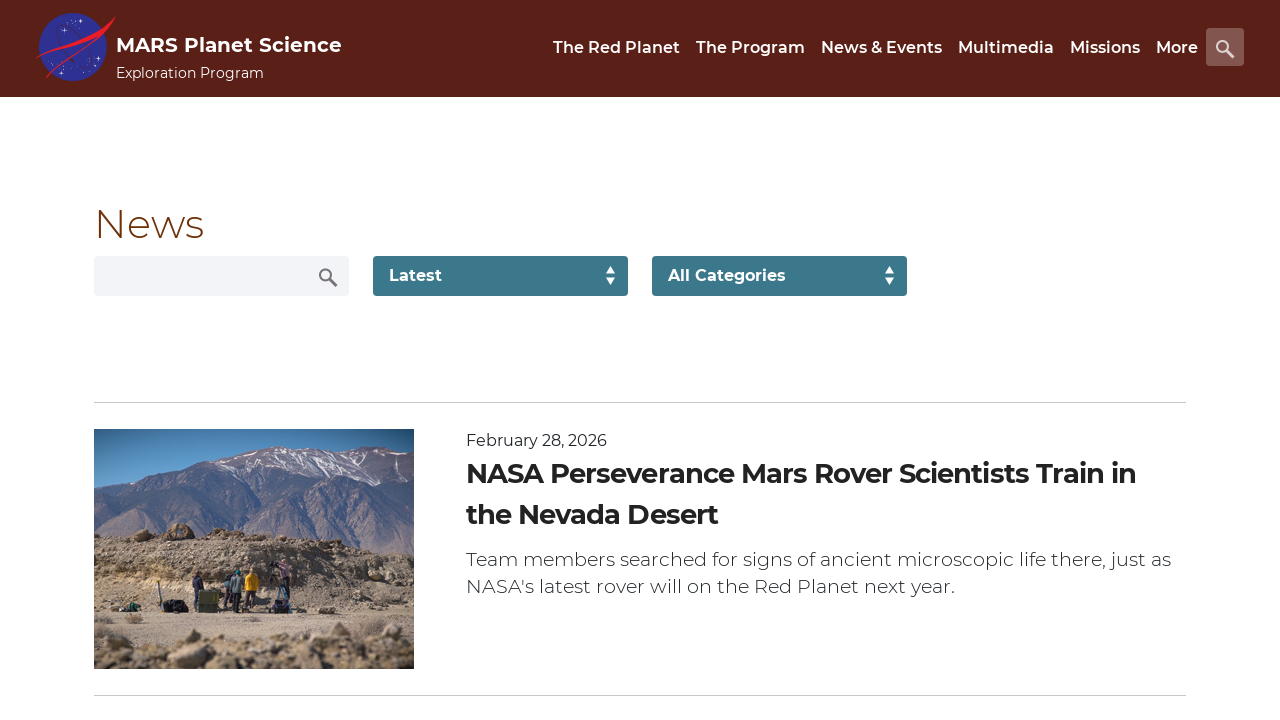

Verified article teaser is present - div.article_teaser_body selector found
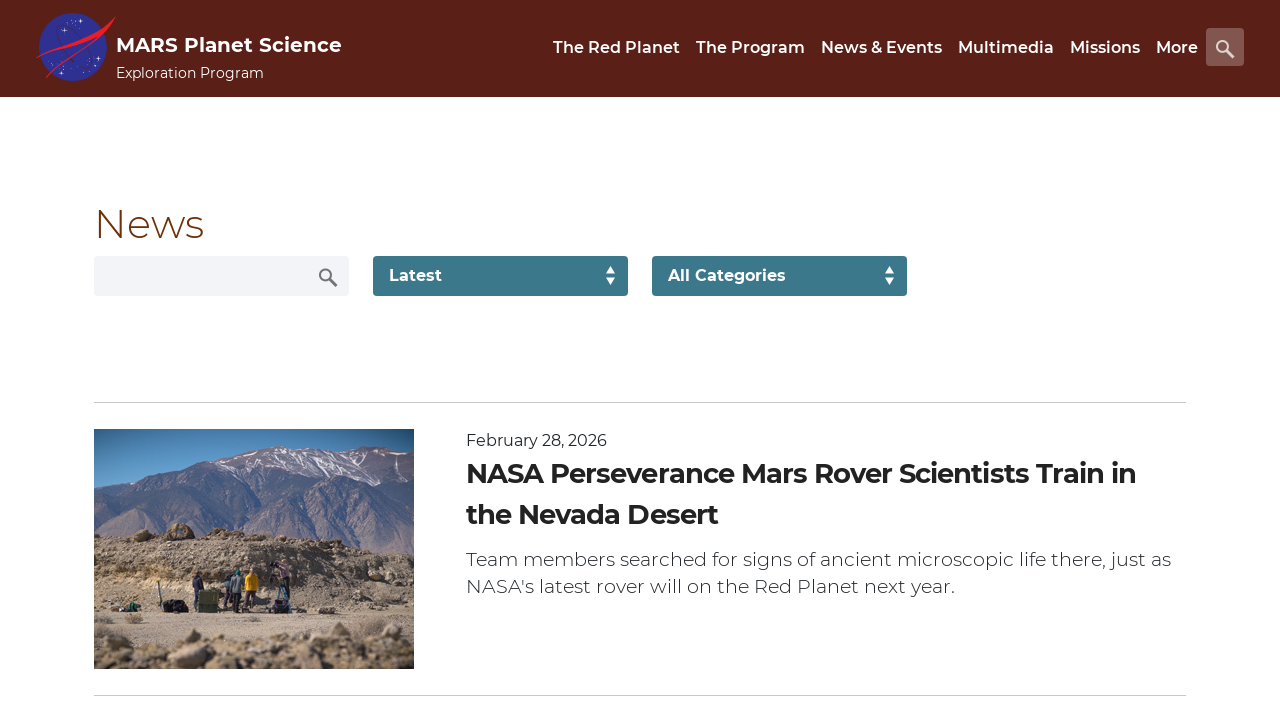

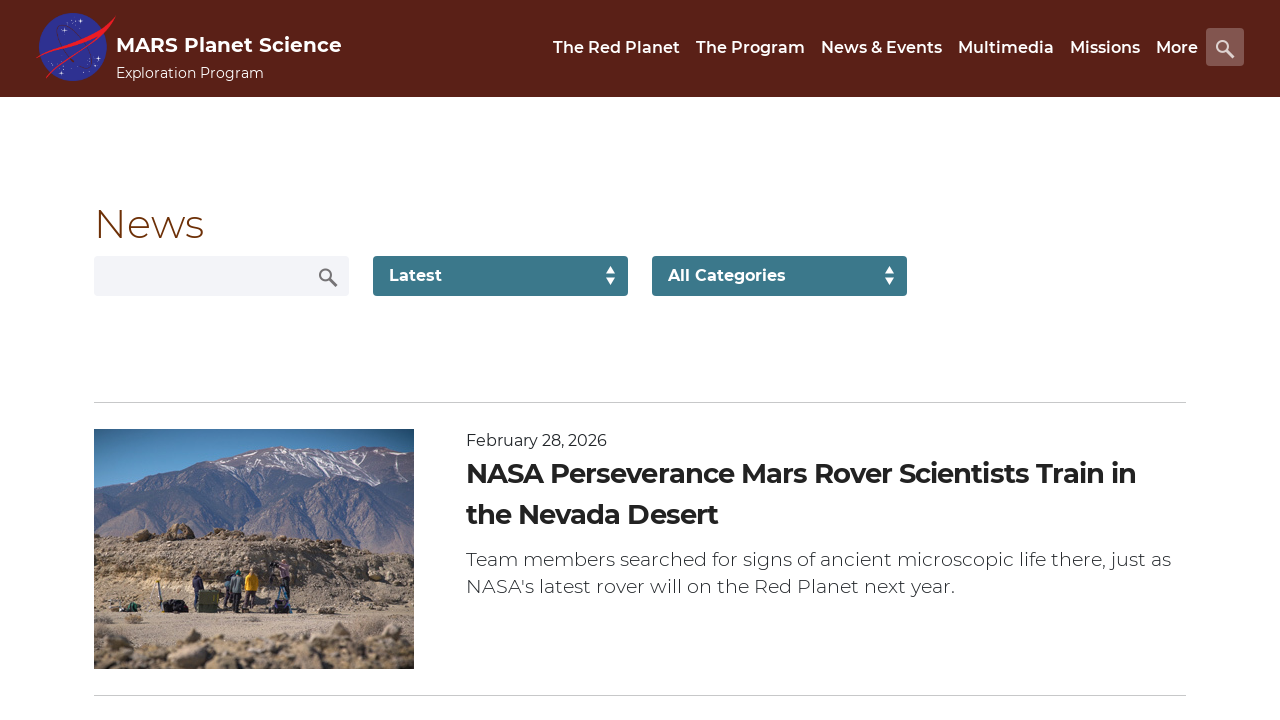